Tests exit intent functionality by moving mouse to trigger modal popup

Starting URL: http://the-internet.herokuapp.com/exit_intent

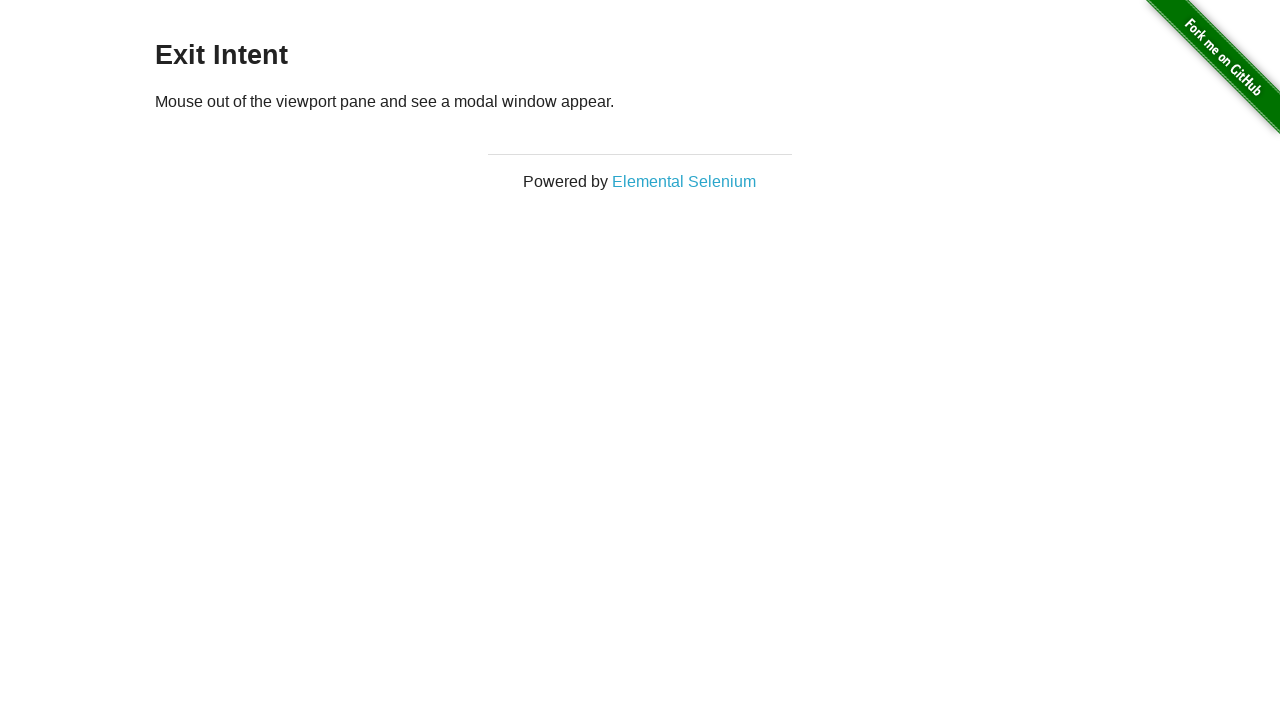

Moved mouse to top edge of viewport (500, 0) at (500, 0)
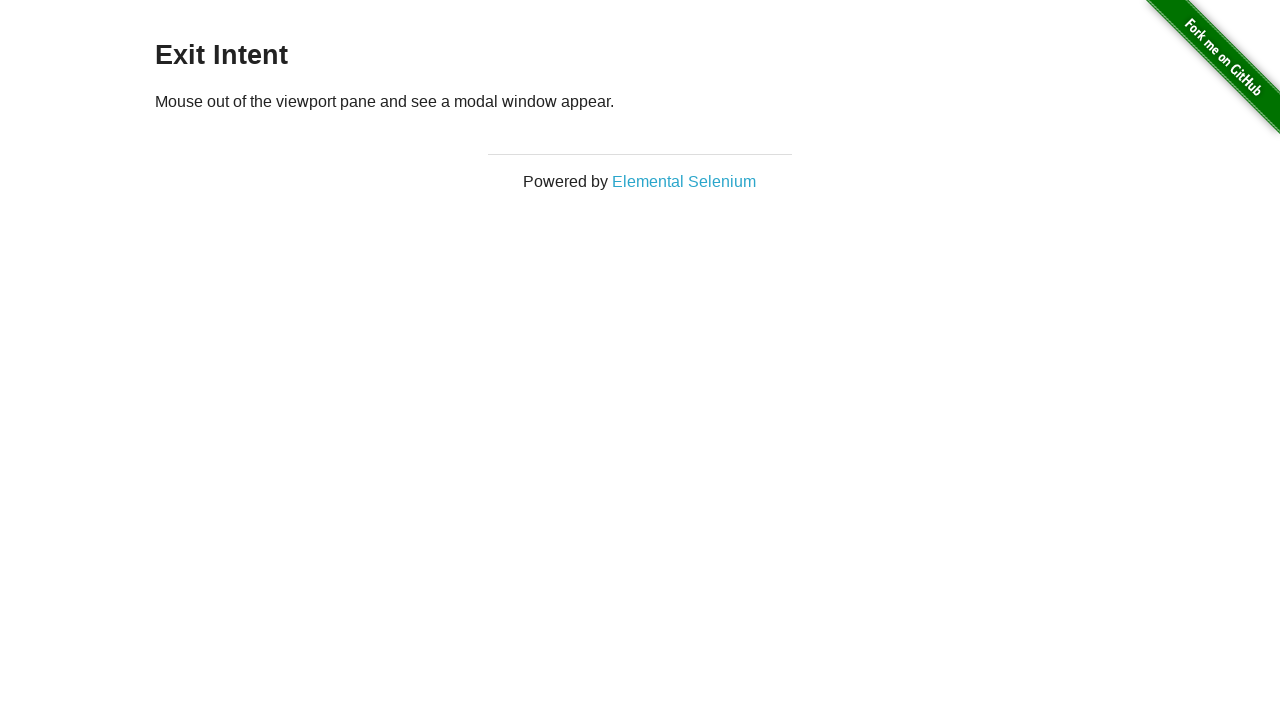

Moved mouse above viewport to trigger exit intent (500, -100) at (500, -100)
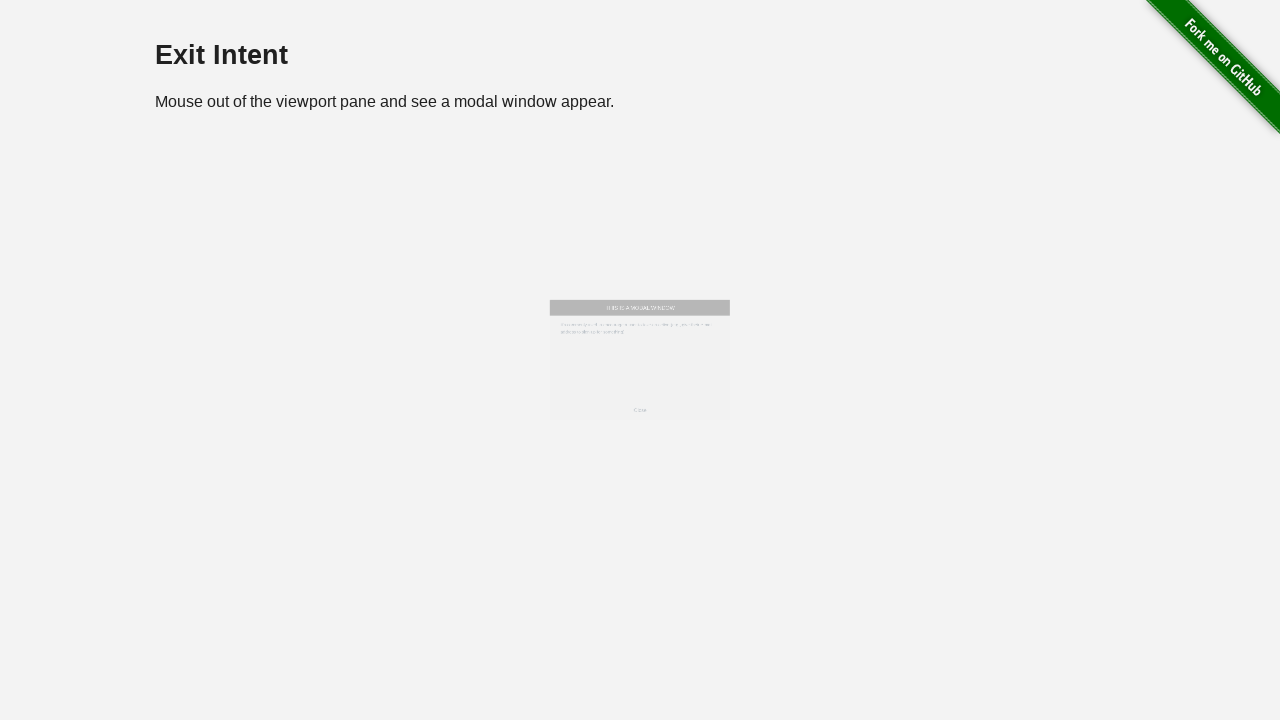

Exit intent modal popup appeared
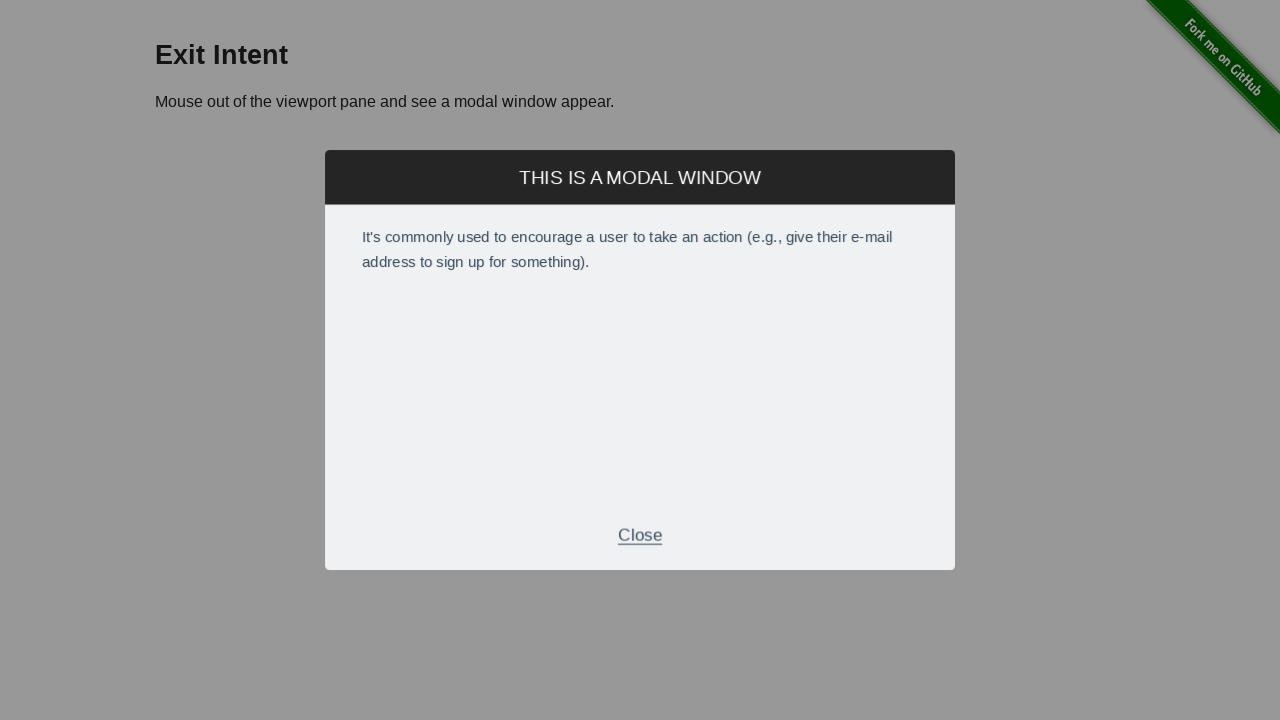

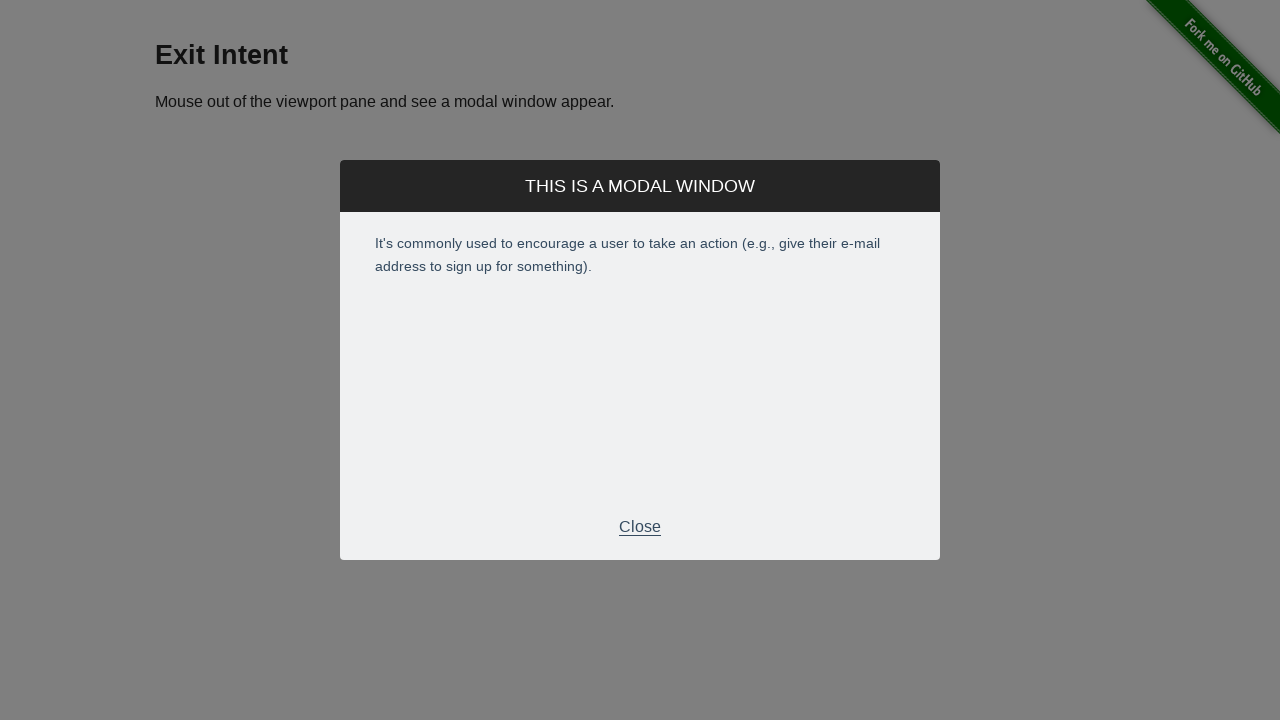